Scrolls to the pagination navigation at the bottom of the page and clicks on it

Starting URL: https://webdriver.io/docs/api

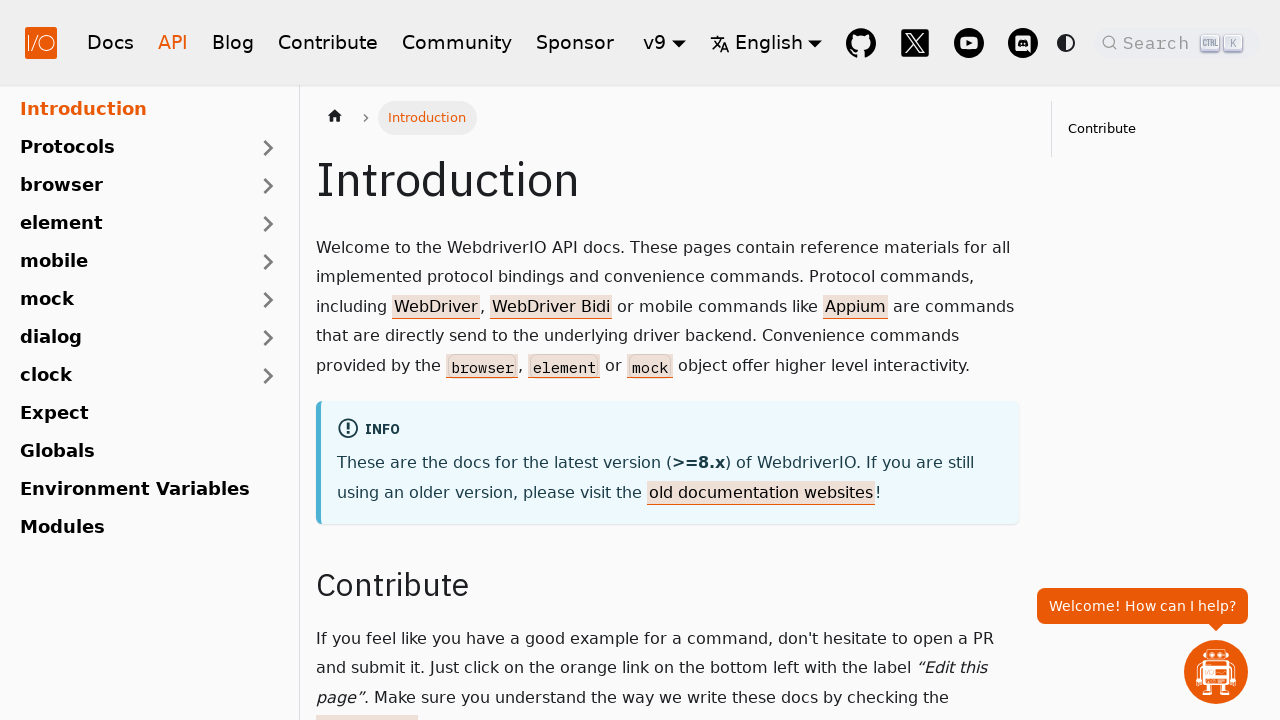

Scrolled pagination navigation link into view
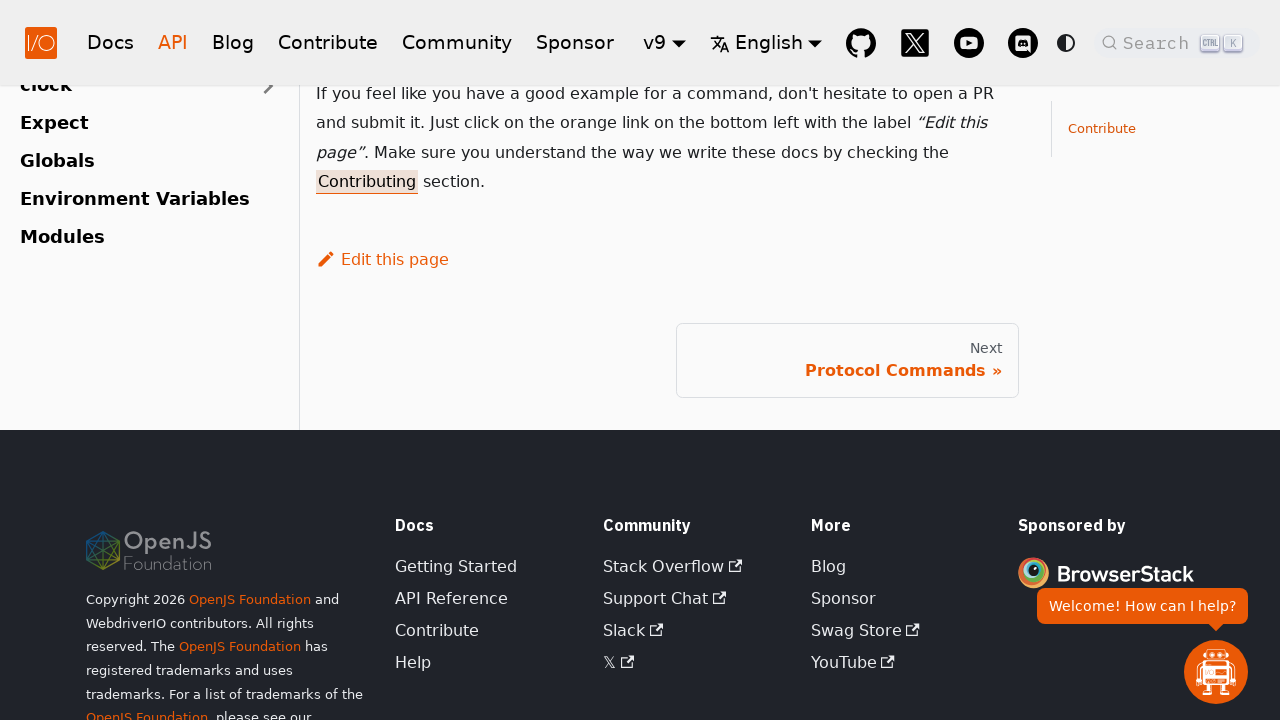

Pagination navigation link became visible
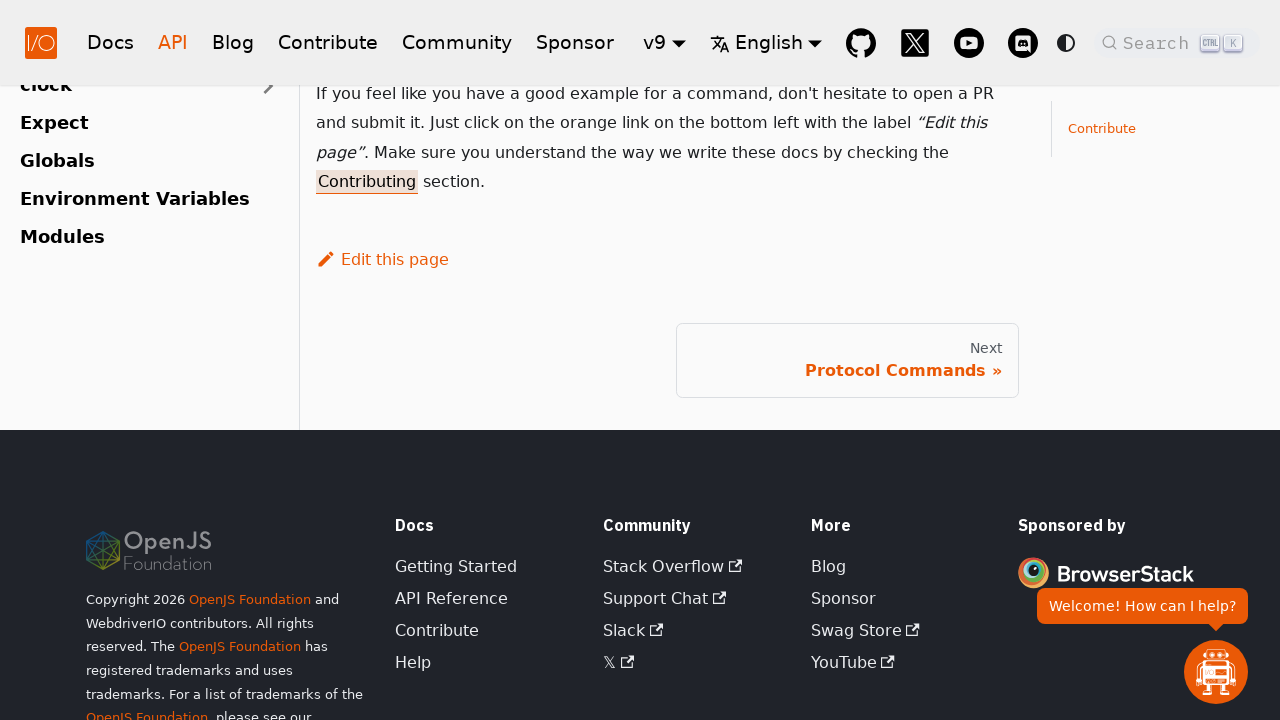

Clicked on pagination navigation link at (847, 360) on .pagination-nav__link >> nth=0
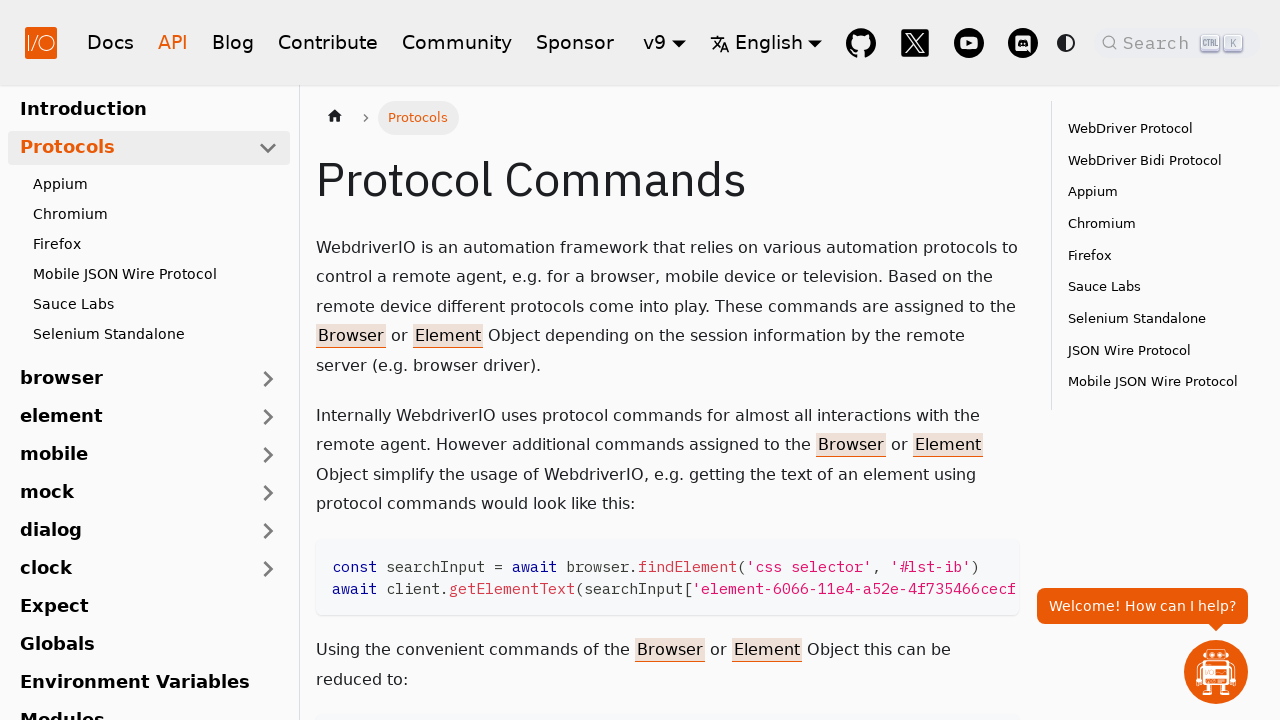

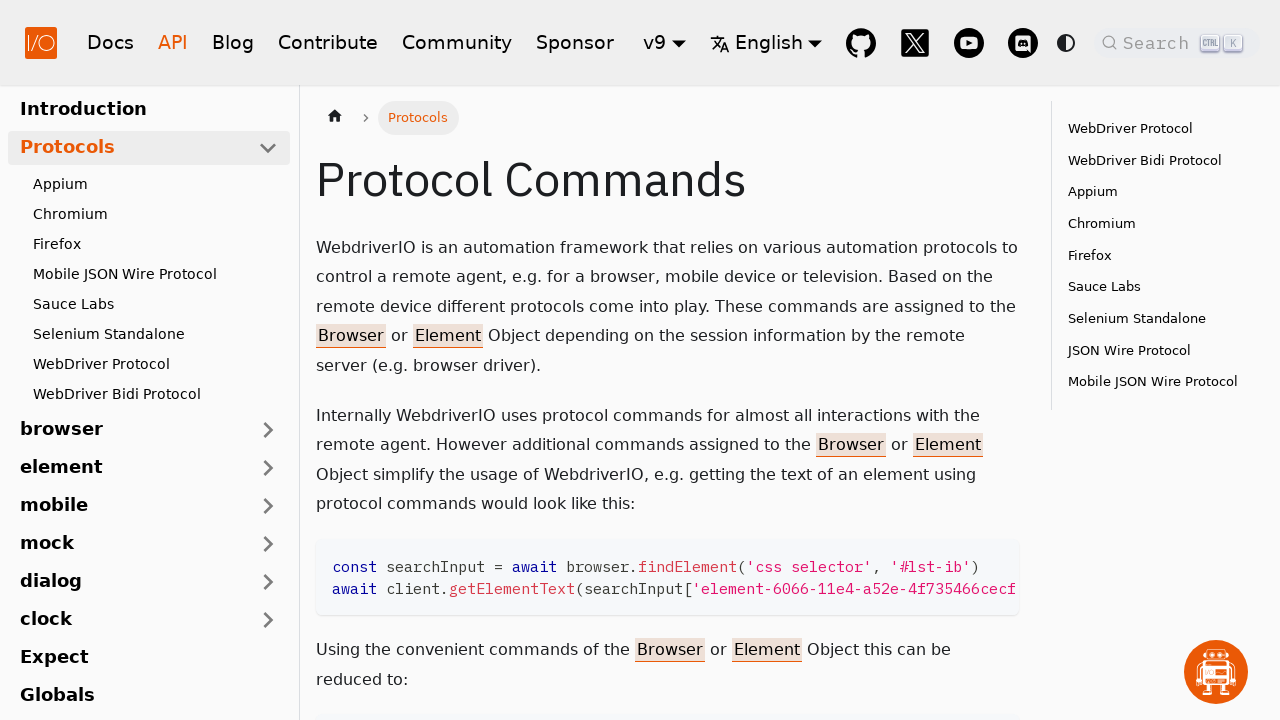